Tests the APSRTC bus booking website by validating that the "From City" text box is displayed and enabled, then enters a city name into the field

Starting URL: https://www.apsrtconline.in/

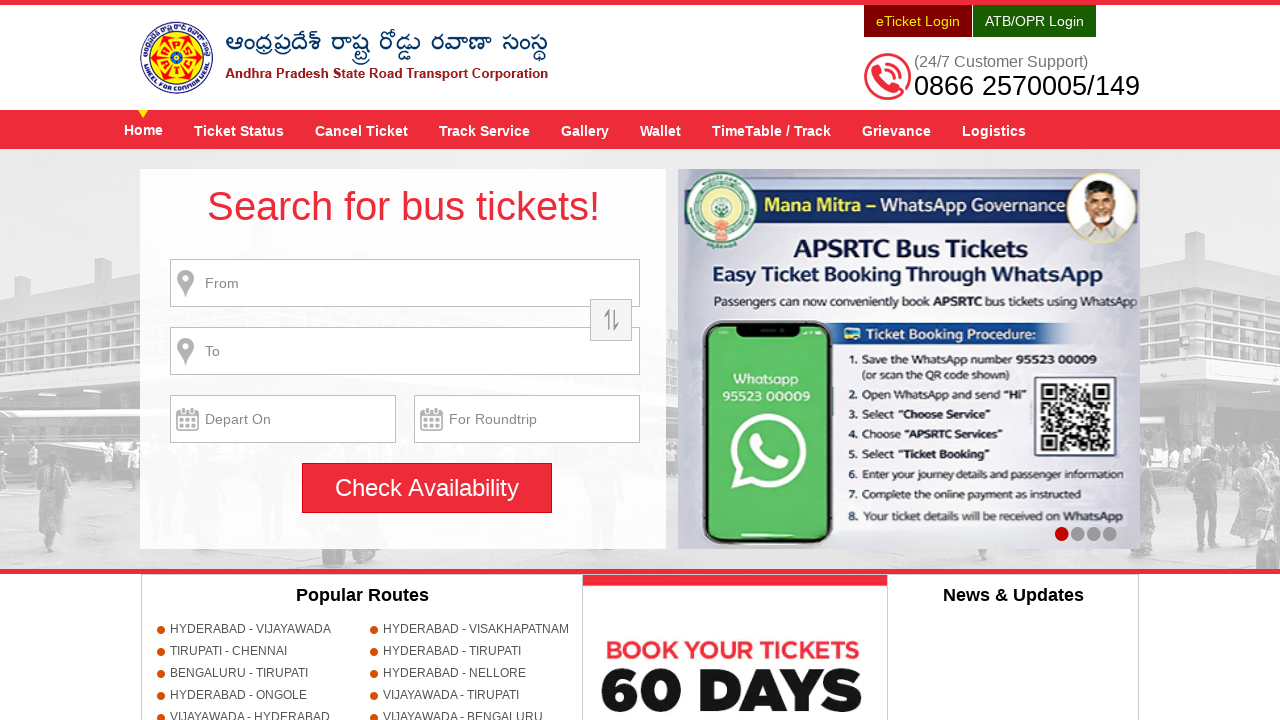

From City text box is visible and loaded
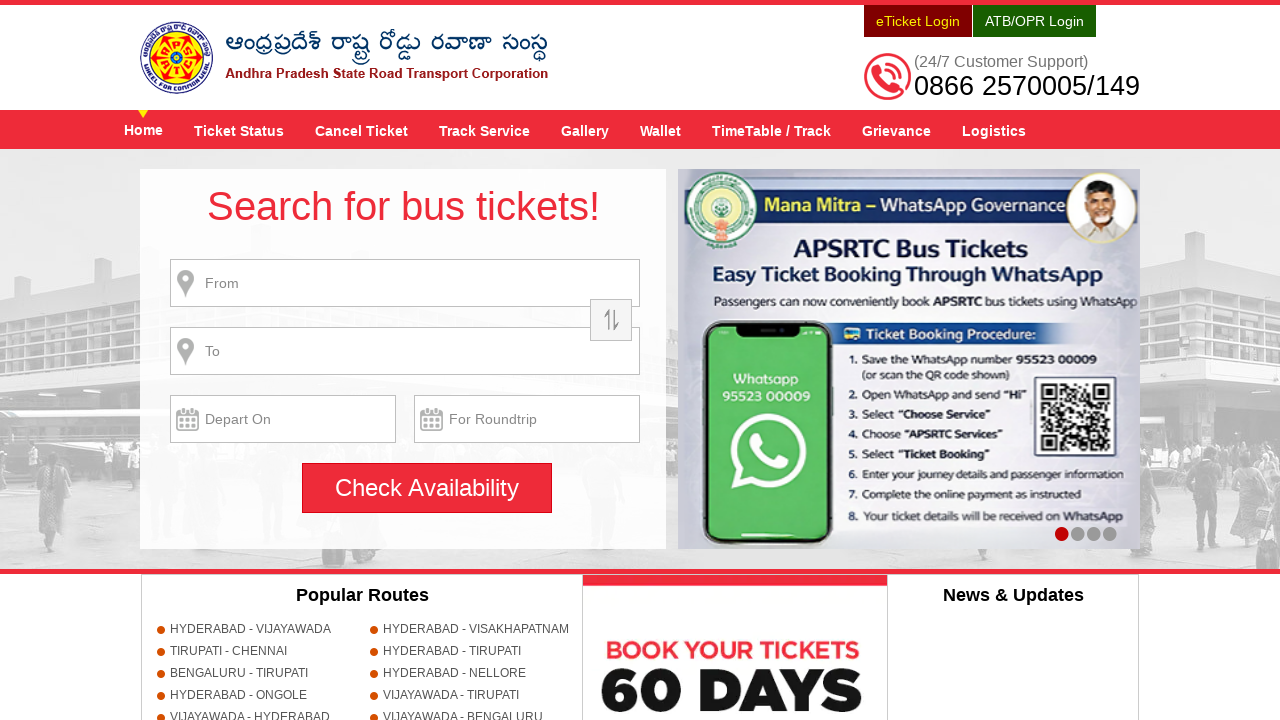

From City text box is enabled
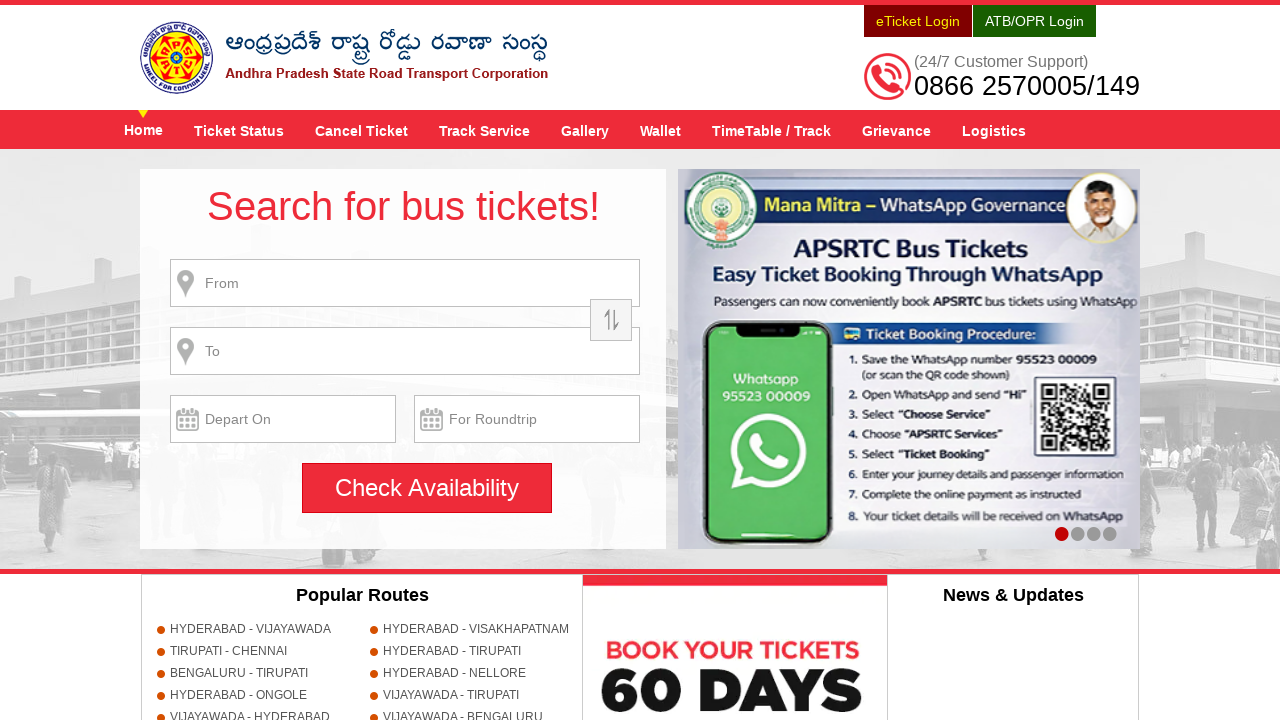

Retrieved title attribute: Enter bording place name or city and select place from the dropdown list.
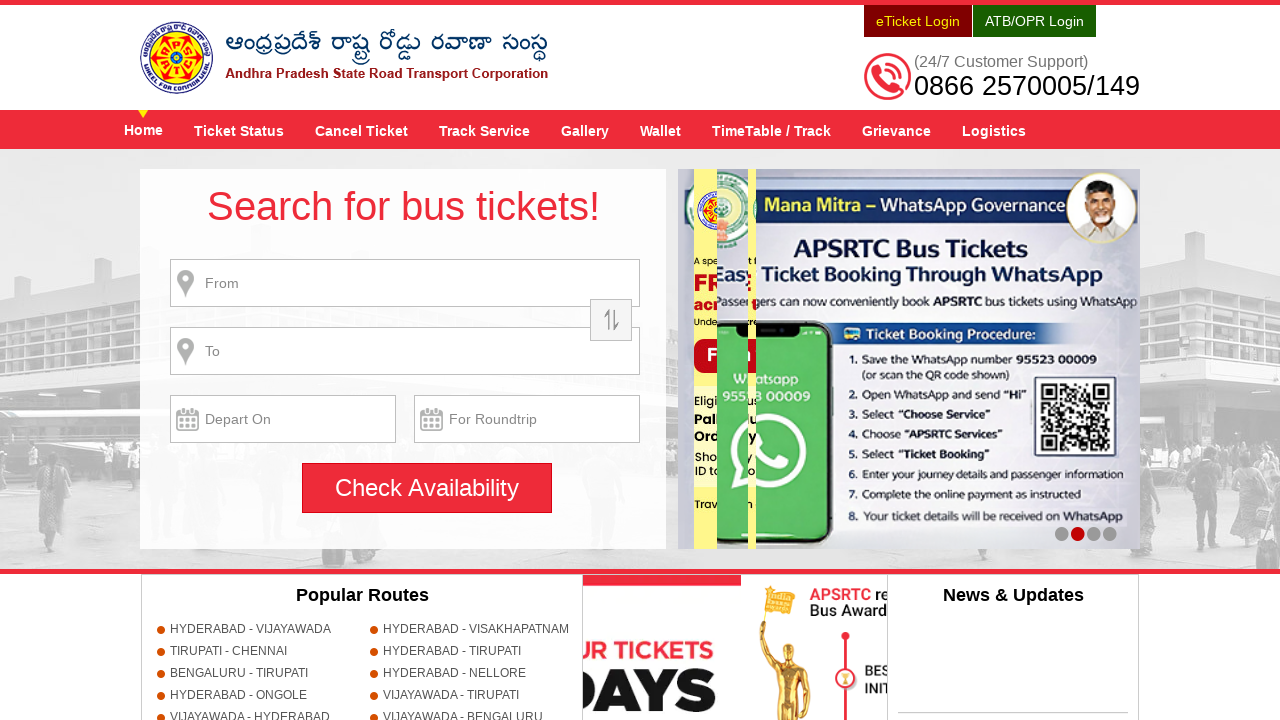

Entered 'HYDERABAD' into the From City text box on input[name='source']
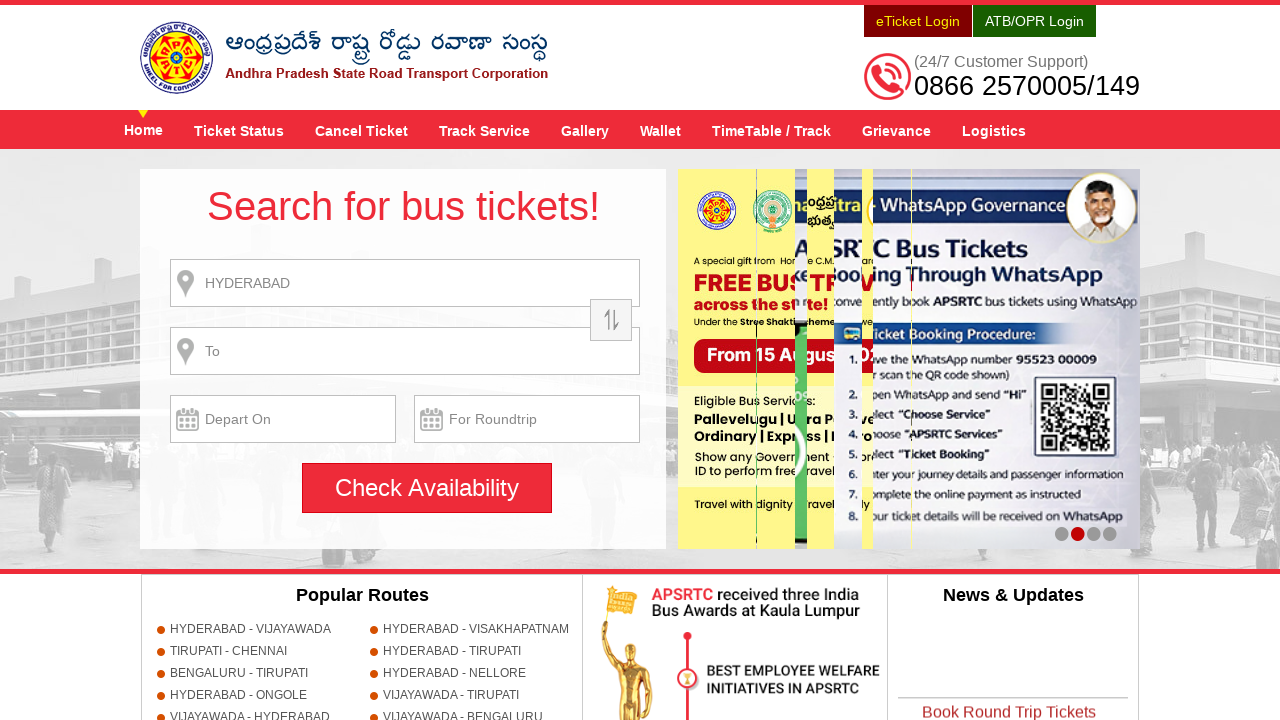

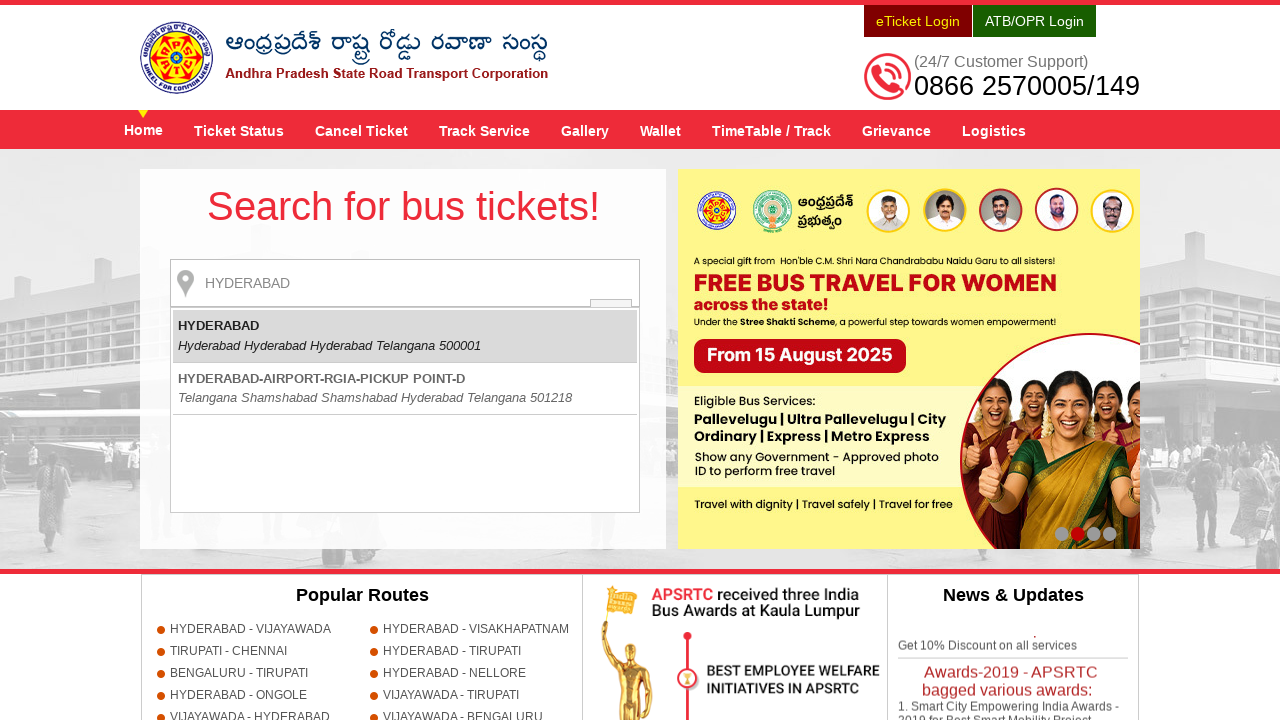